Tests the add to cart functionality on BrowserStack demo site by clicking add to cart button and verifying the product appears correctly in the cart

Starting URL: https://www.bstackdemo.com

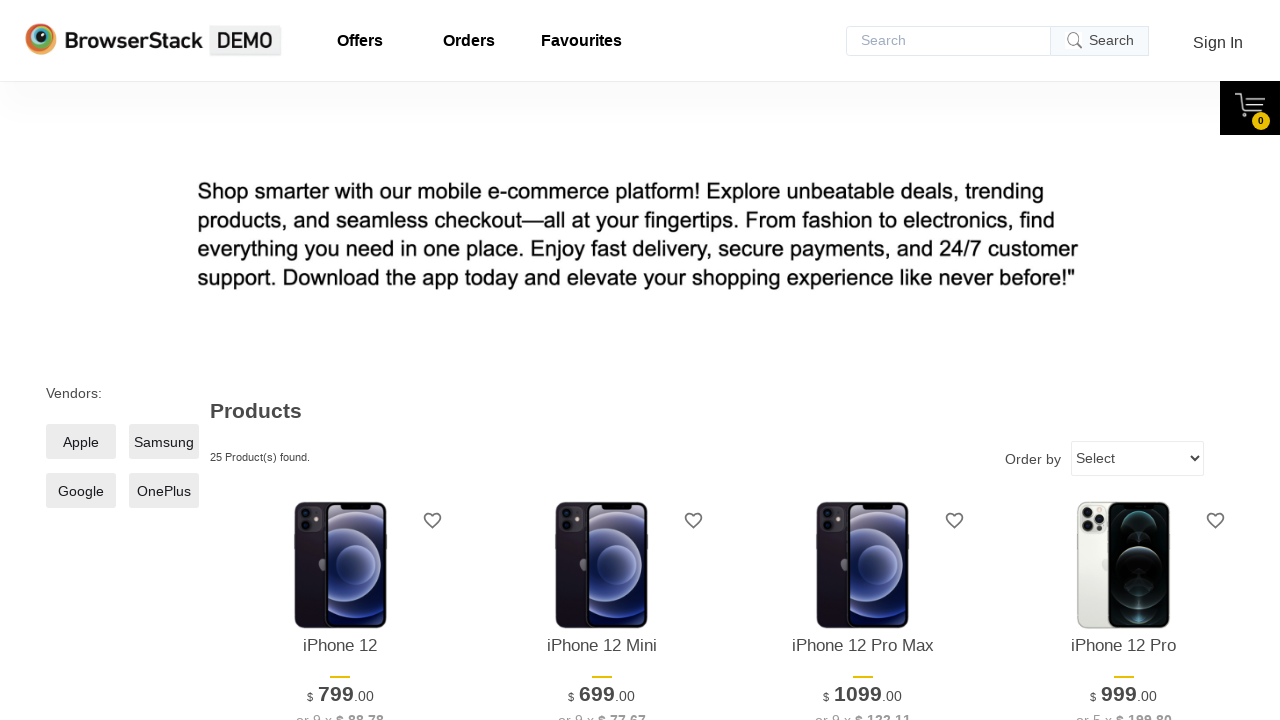

Verified page title contains 'StackDemo'
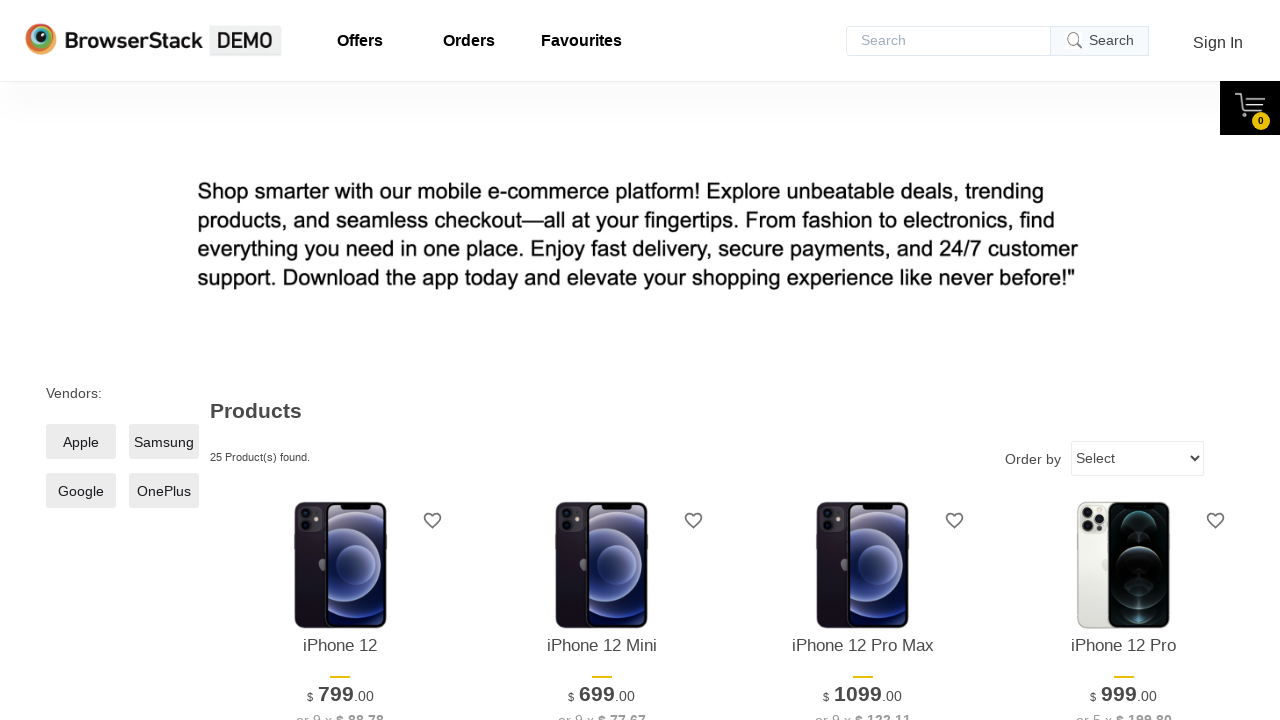

Retrieved product name from product listing
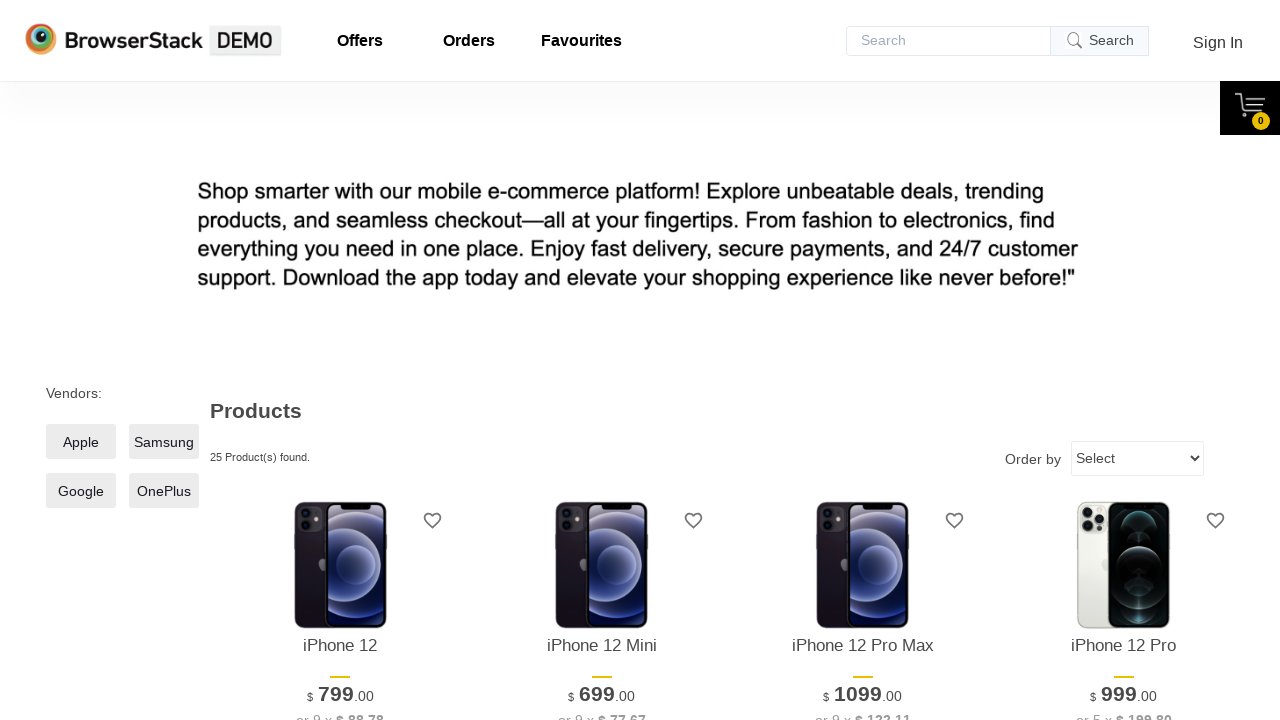

Clicked 'Add to Cart' button for first product at (340, 361) on xpath=//*[@id='1']/div[4]
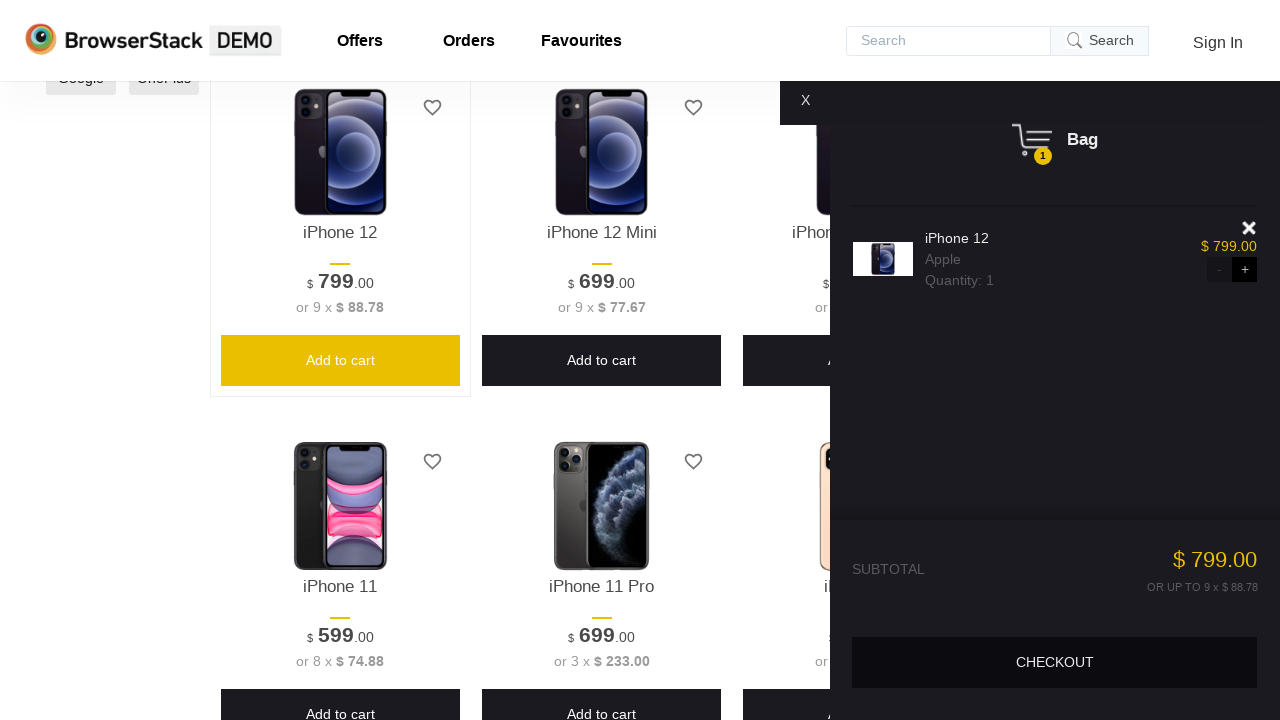

Cart content loaded and became visible
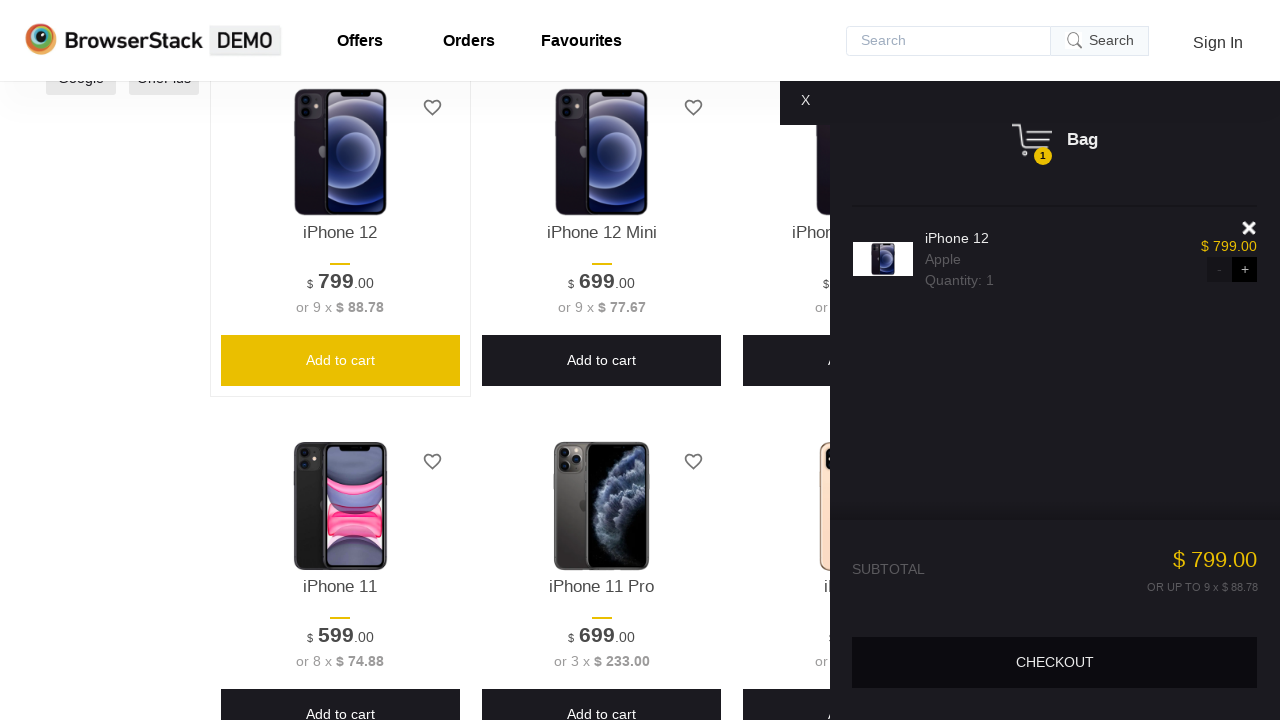

Verified cart content is visible
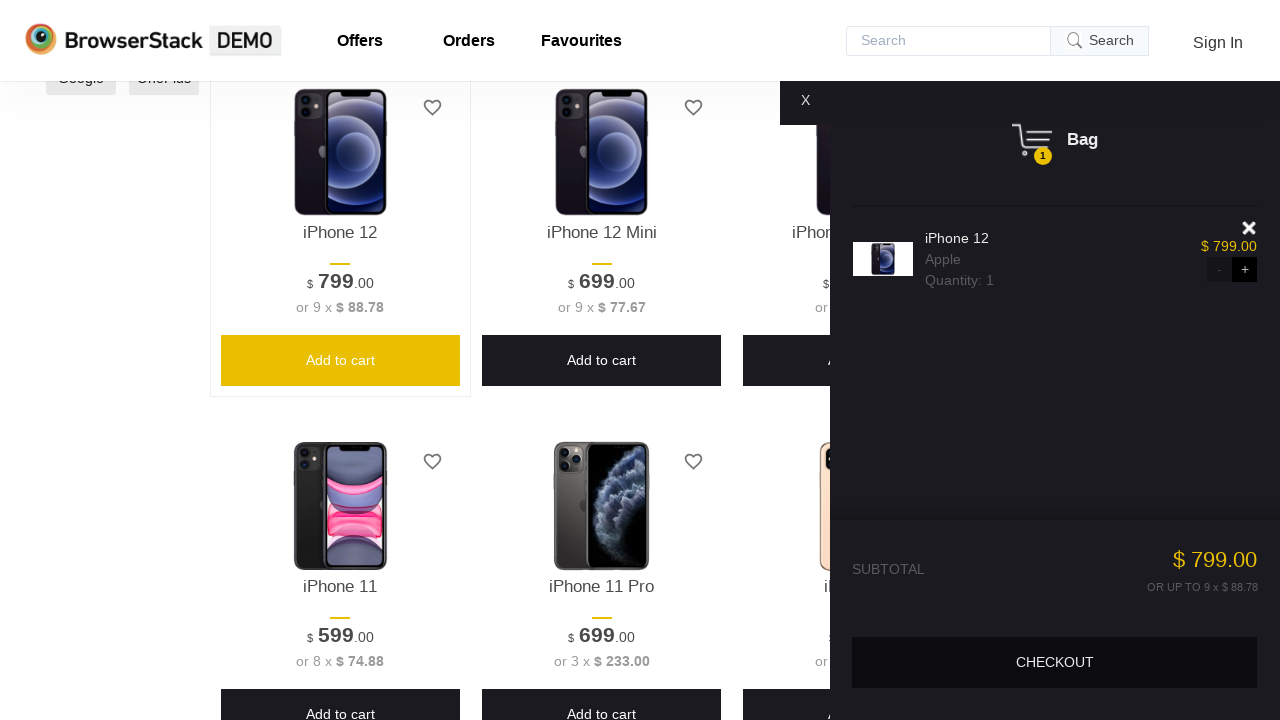

Retrieved product name from cart
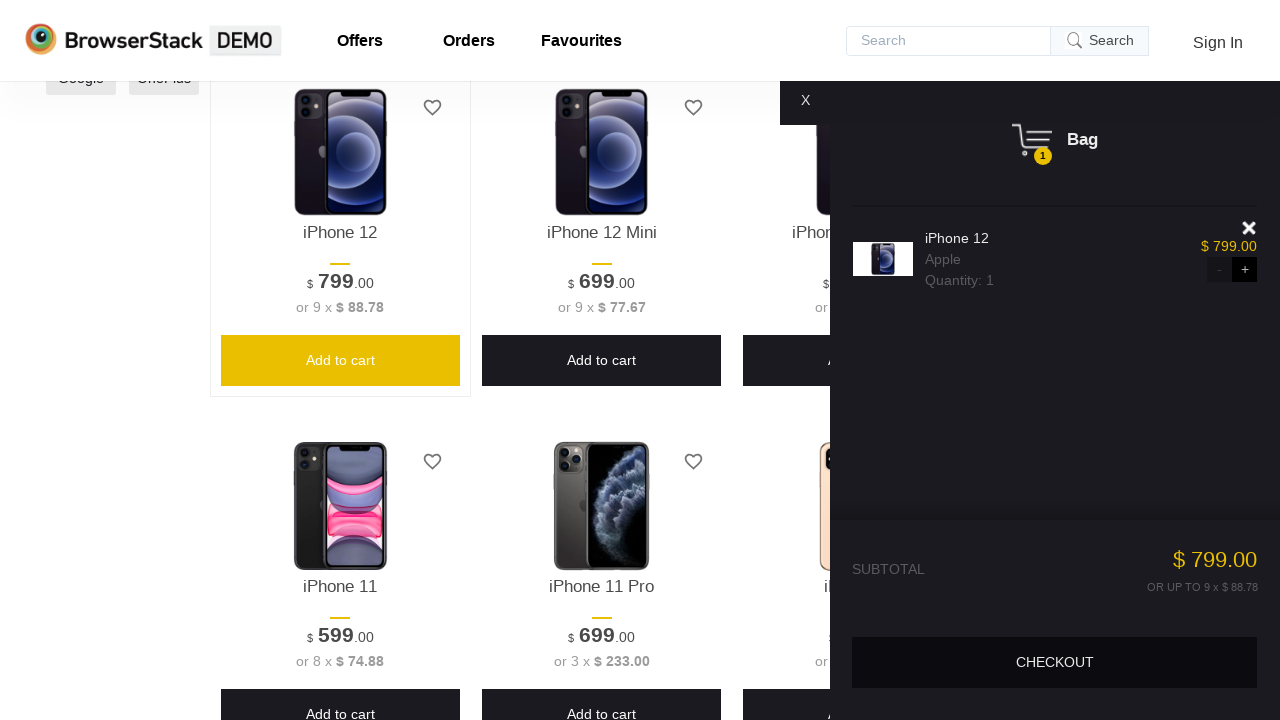

Verified product name in cart matches product name from listing
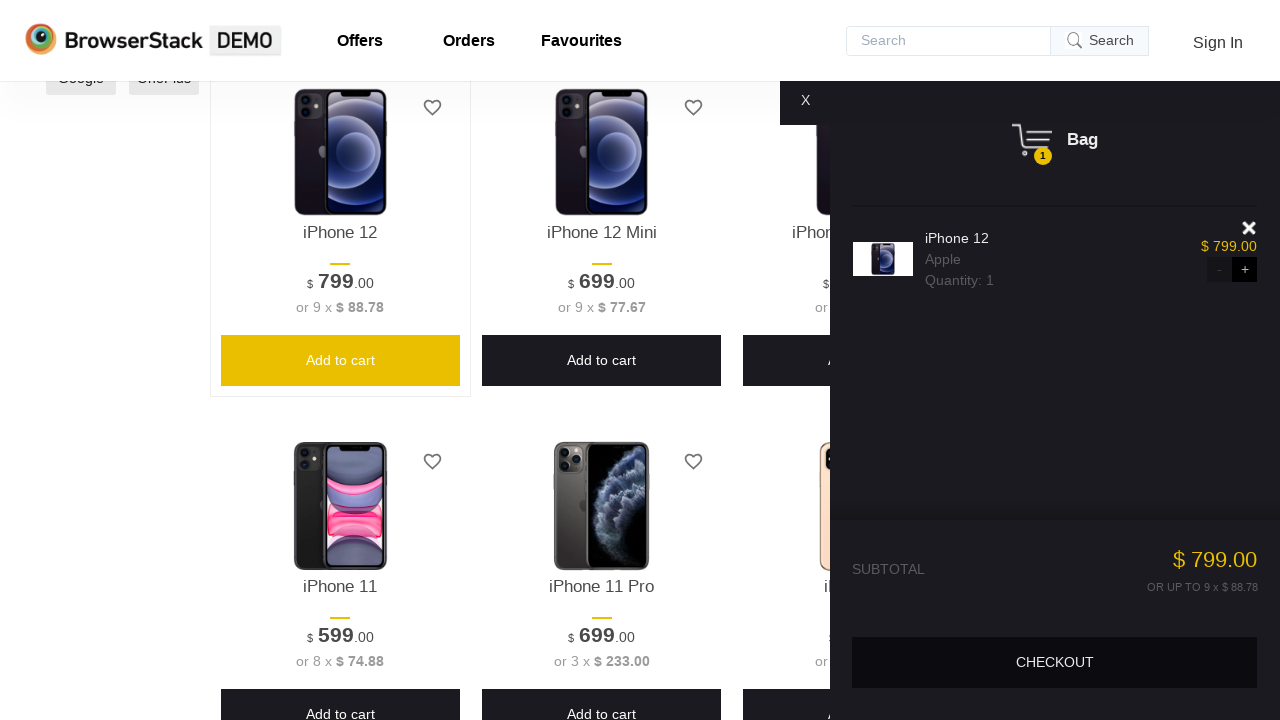

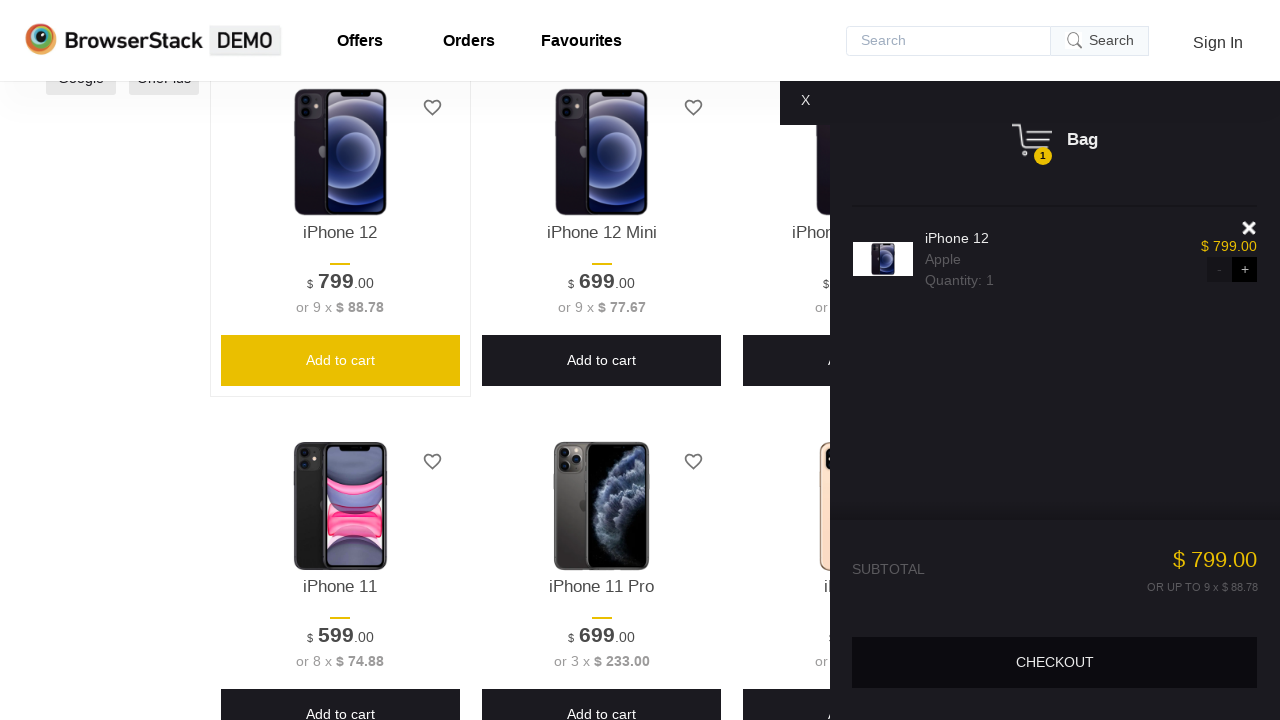